Tests a data types form by filling in all fields except zip code, submitting the form, and verifying that the zip code field shows an error state (red) while all other filled fields show success state (green).

Starting URL: https://bonigarcia.dev/selenium-webdriver-java/data-types.html

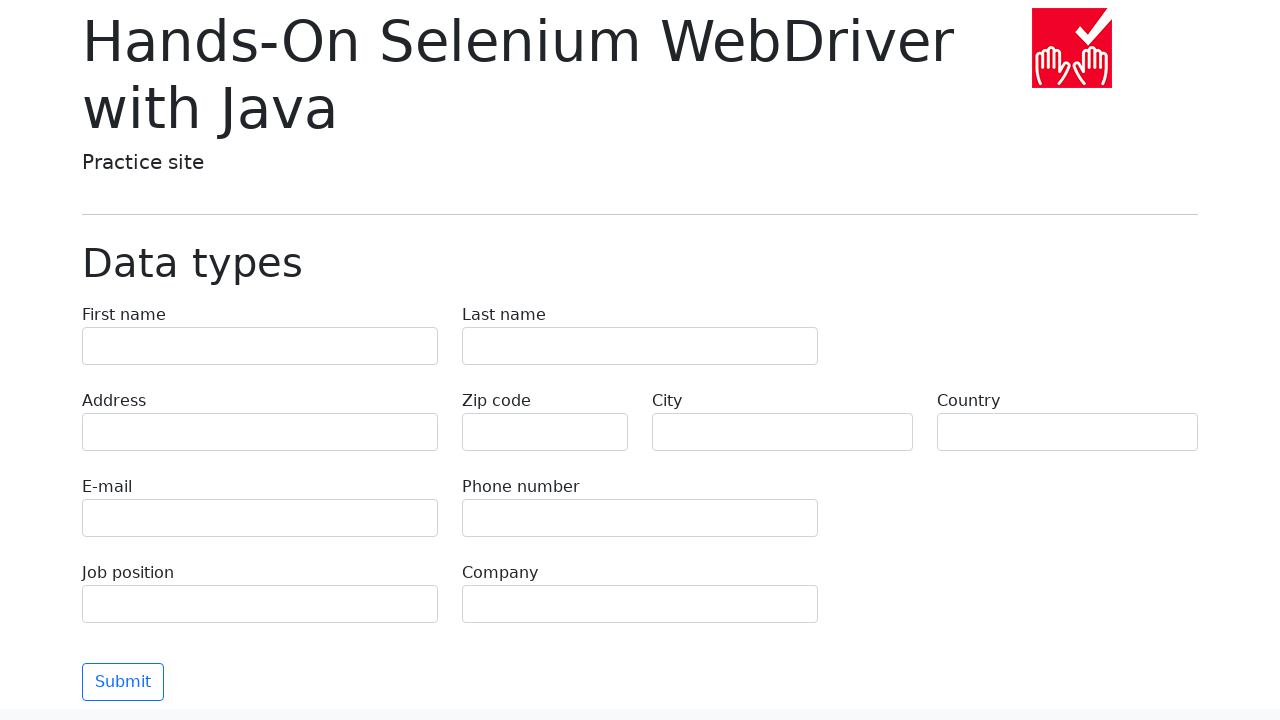

Filled first name field with 'Иван' on input[name='first-name']
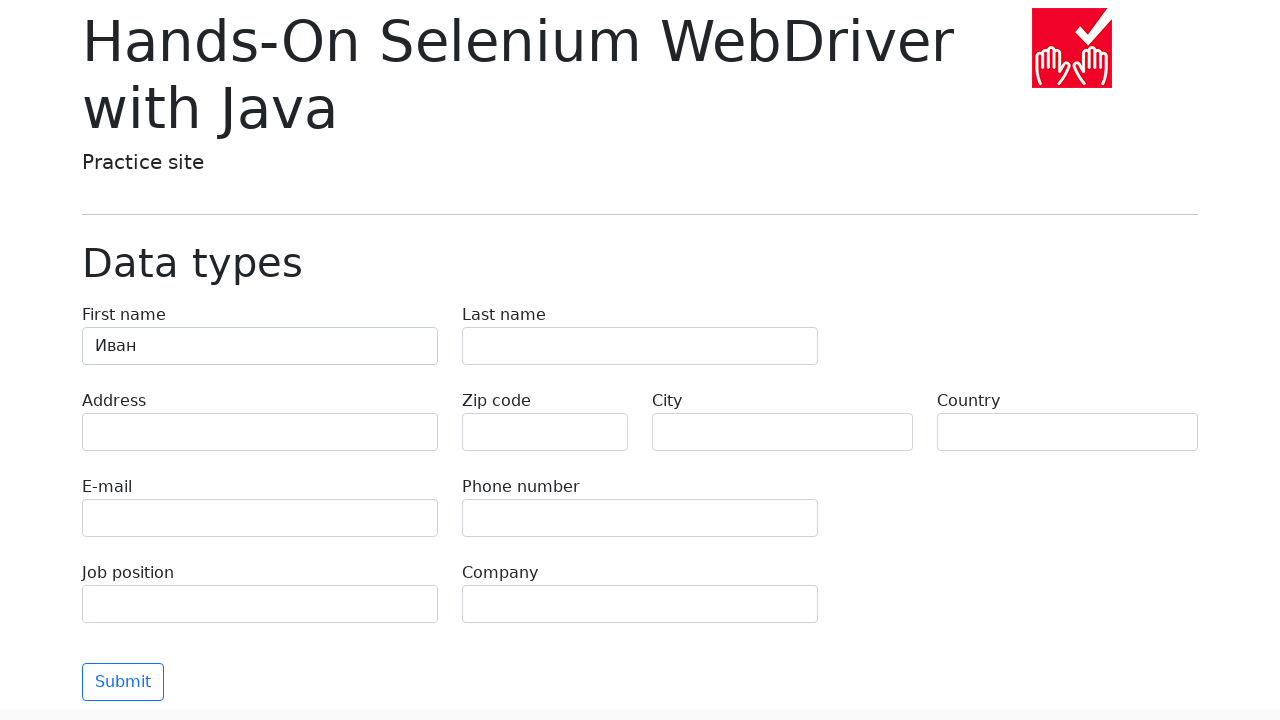

Filled last name field with 'Петров' on input[name='last-name']
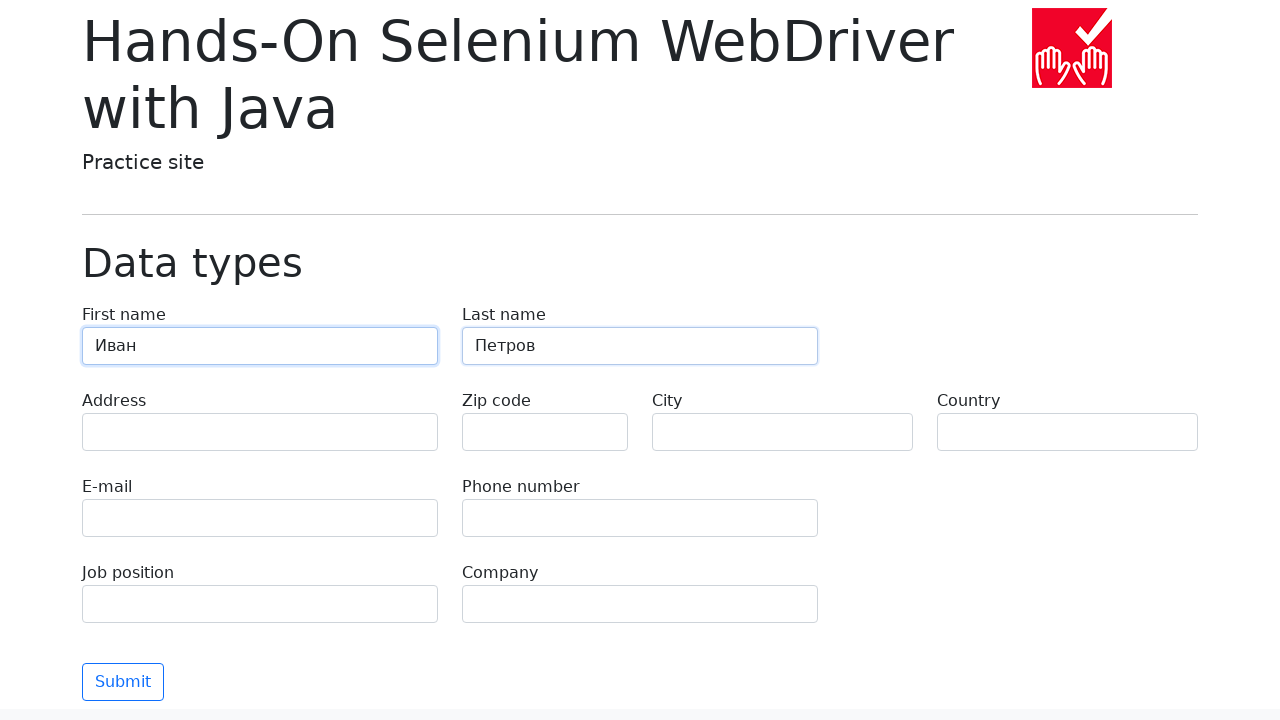

Filled address field with 'Ленина, 55-3' on input[name='address']
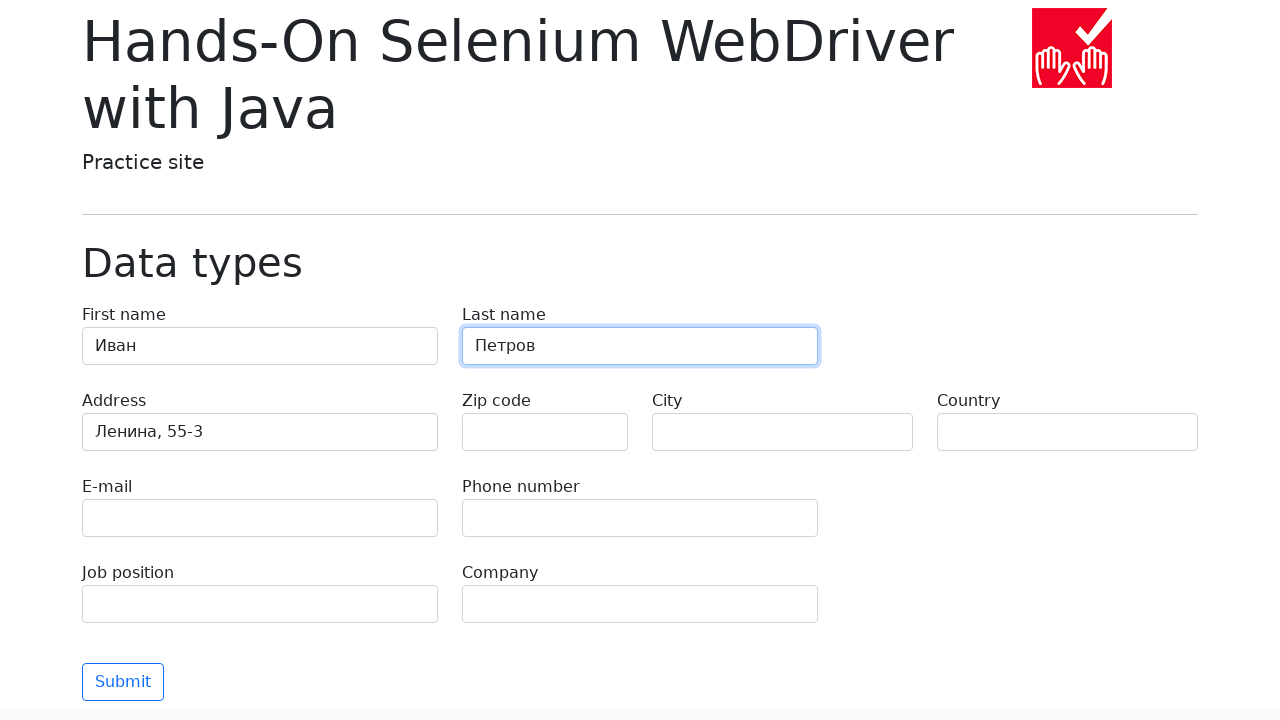

Filled city field with 'Москва' on input[name='city']
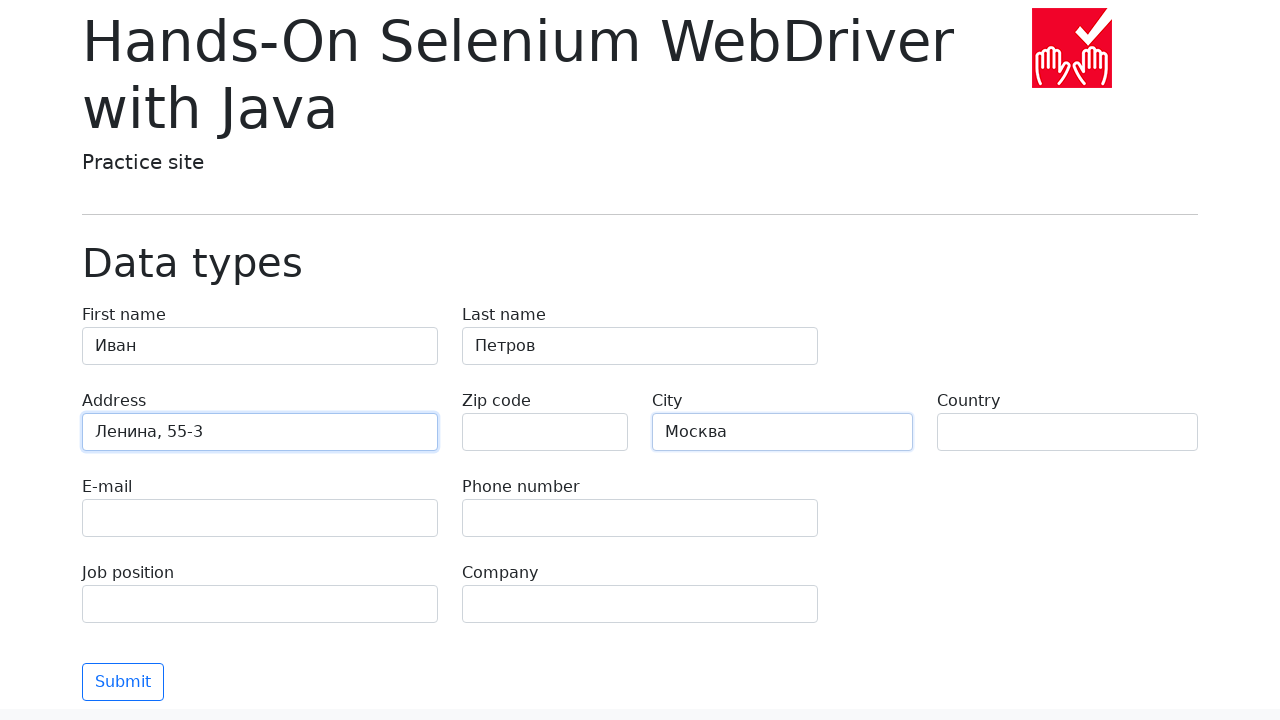

Filled country field with 'Россия' on input[name='country']
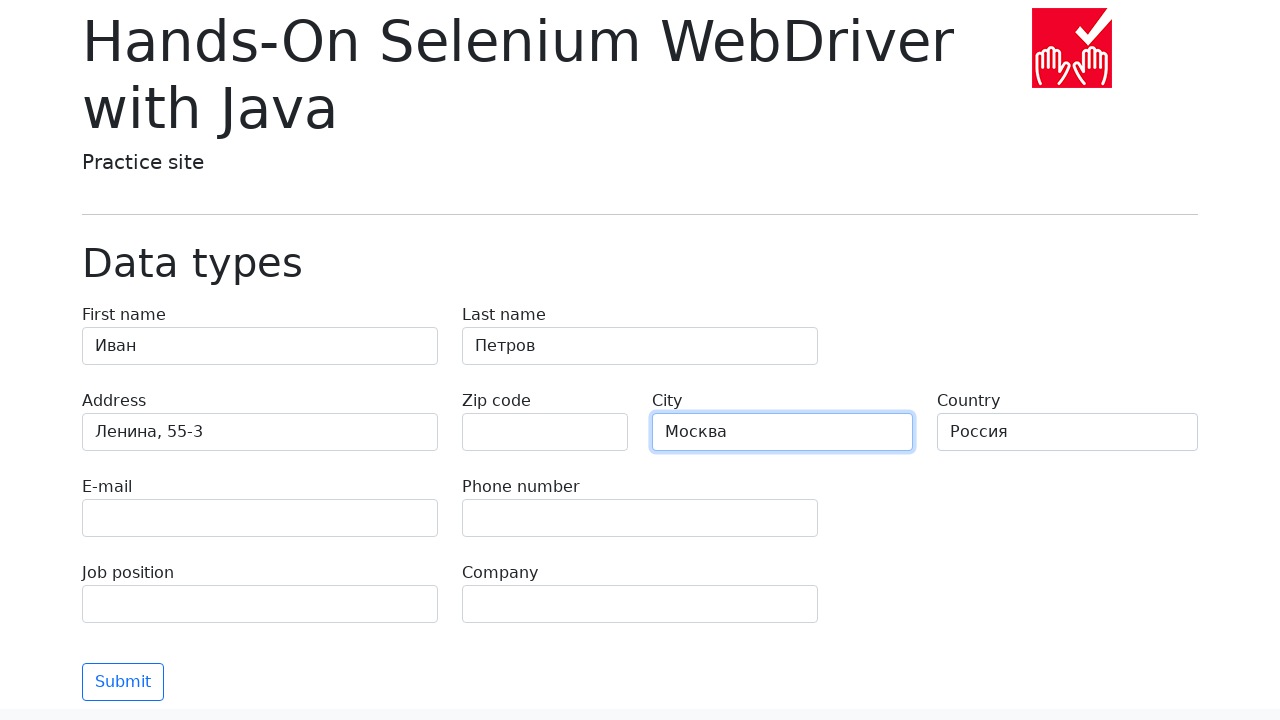

Filled email field with 'test@skypro.com' on input[name='e-mail']
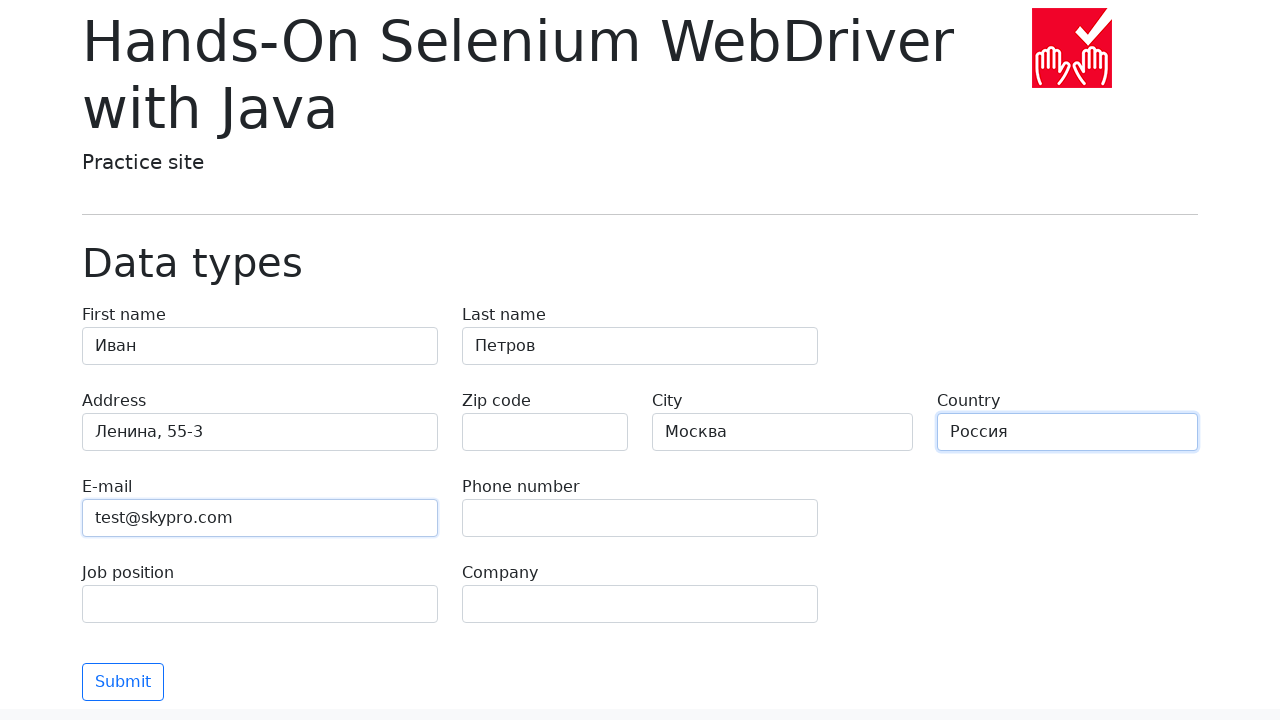

Filled phone field with '+7985899998787' on input[name='phone']
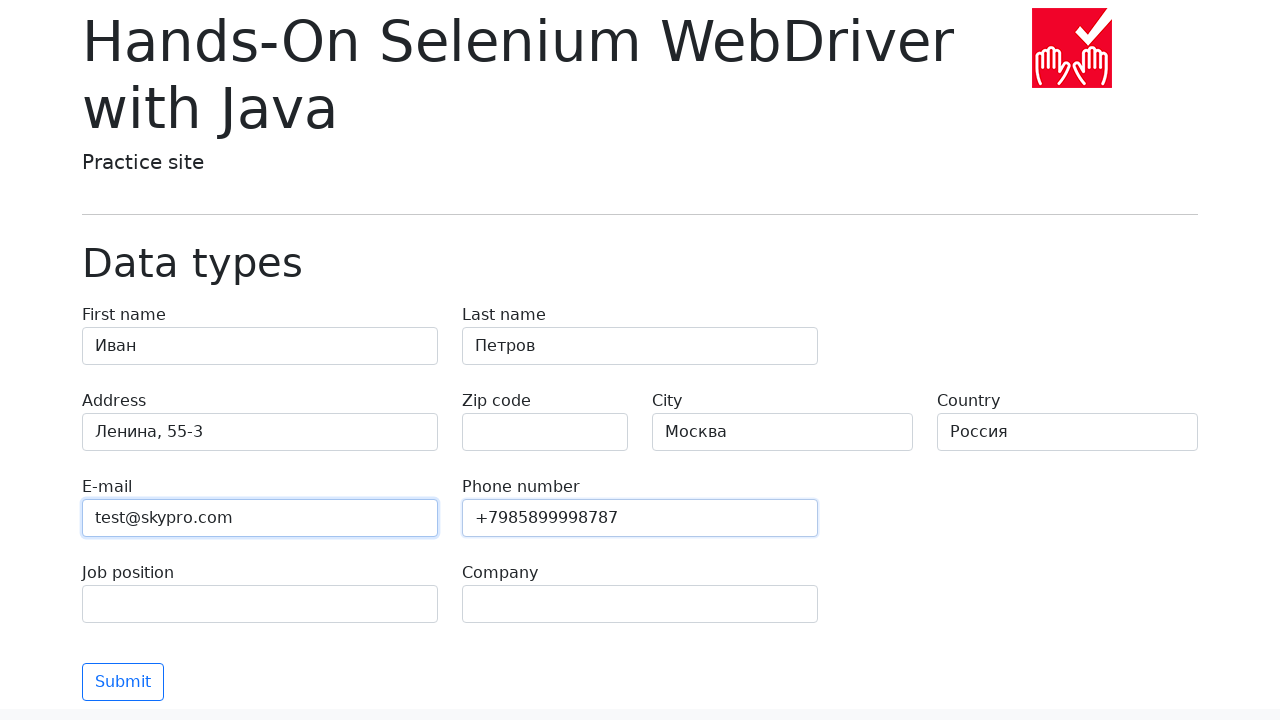

Filled job position field with 'QA' on input[name='job-position']
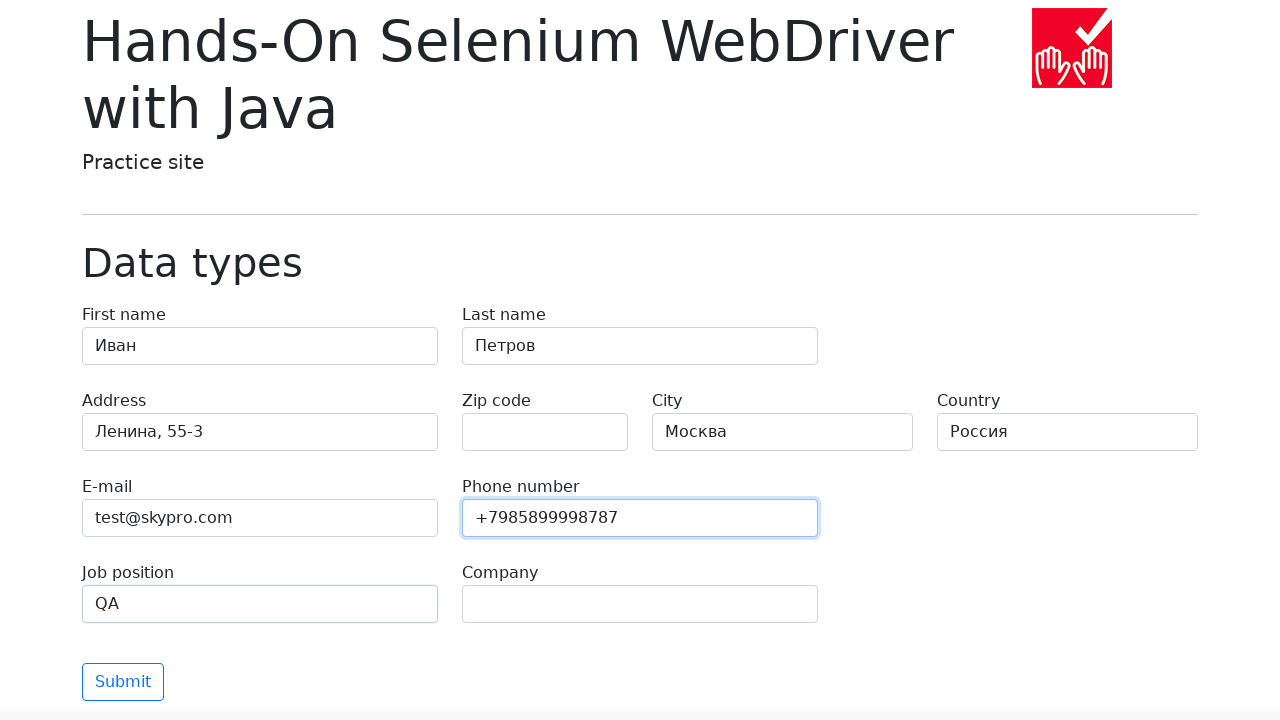

Filled company field with 'SkyPro' on input[name='company']
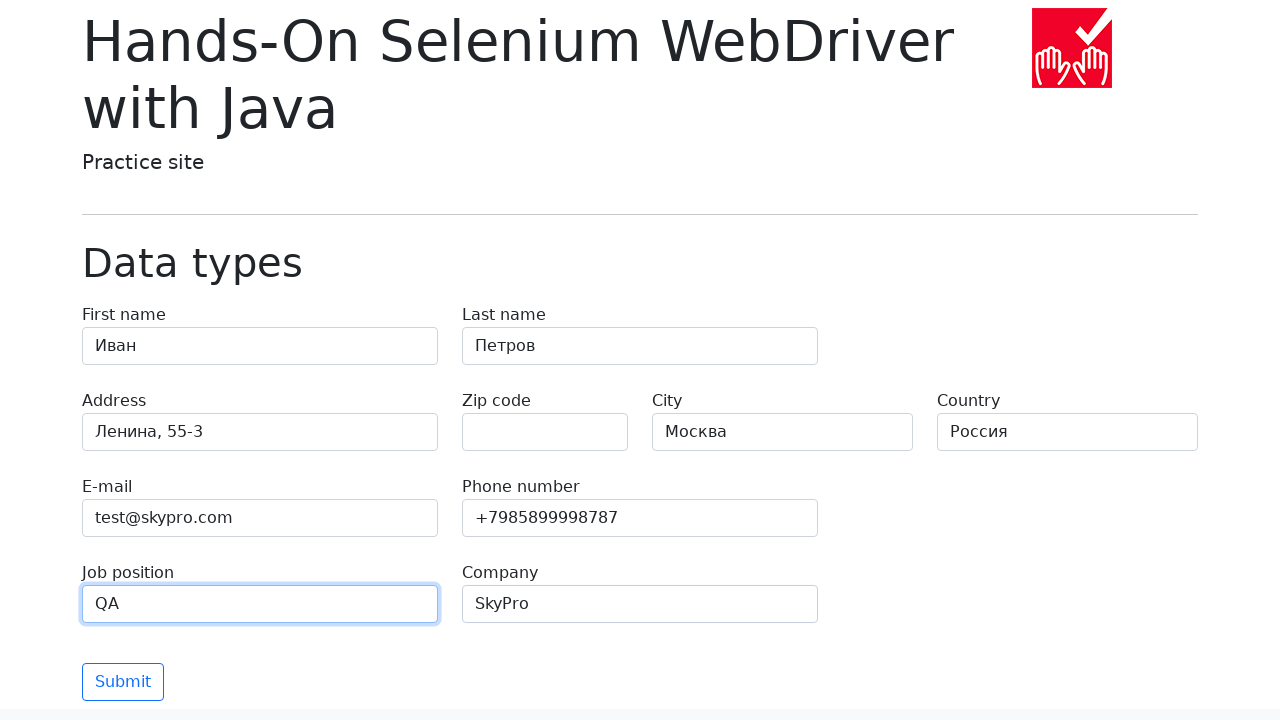

Clicked submit button to submit the form at (123, 682) on button[type='submit']
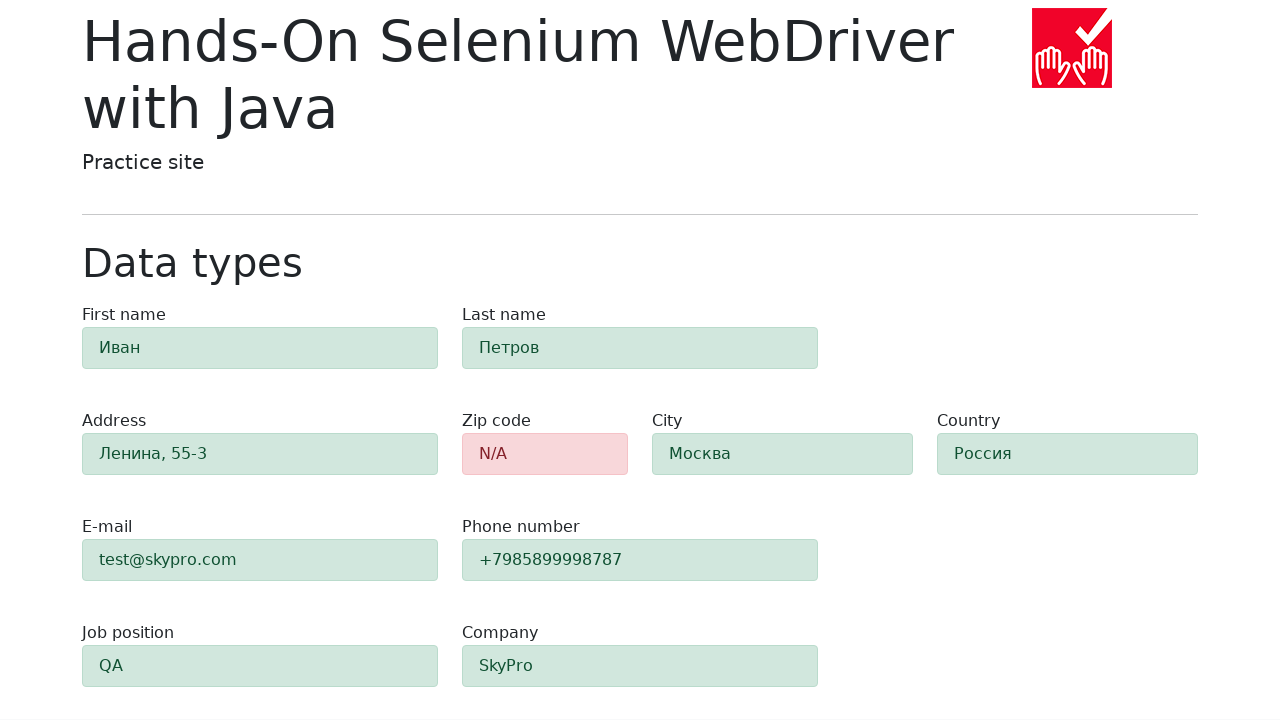

Form validation completed and zip code error state appeared
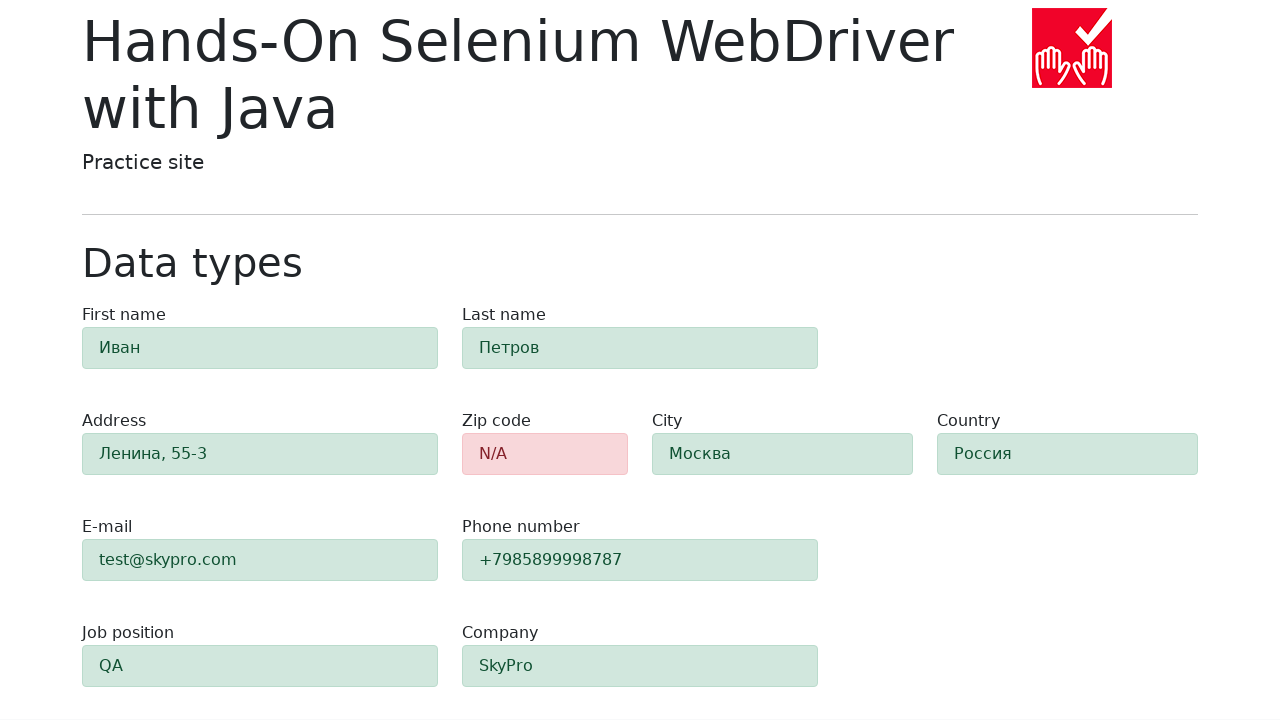

Retrieved zip code field class attribute
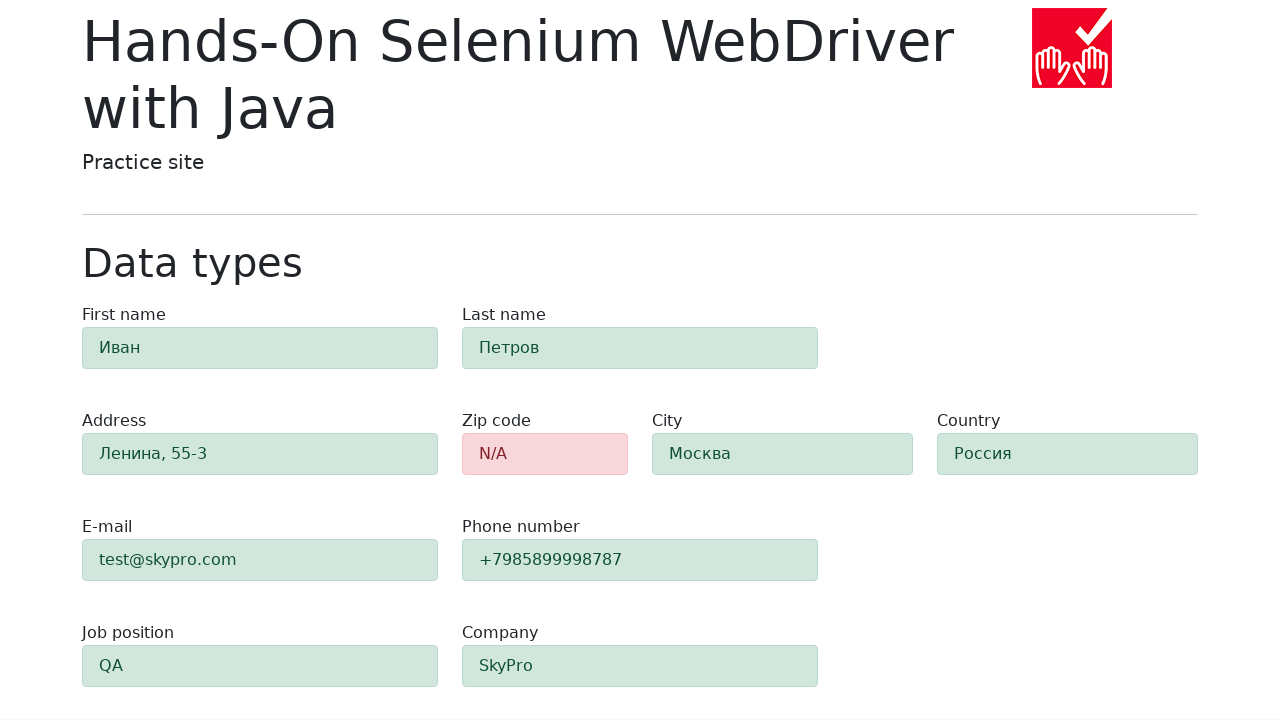

Verified zip code field has error styling (alert-danger)
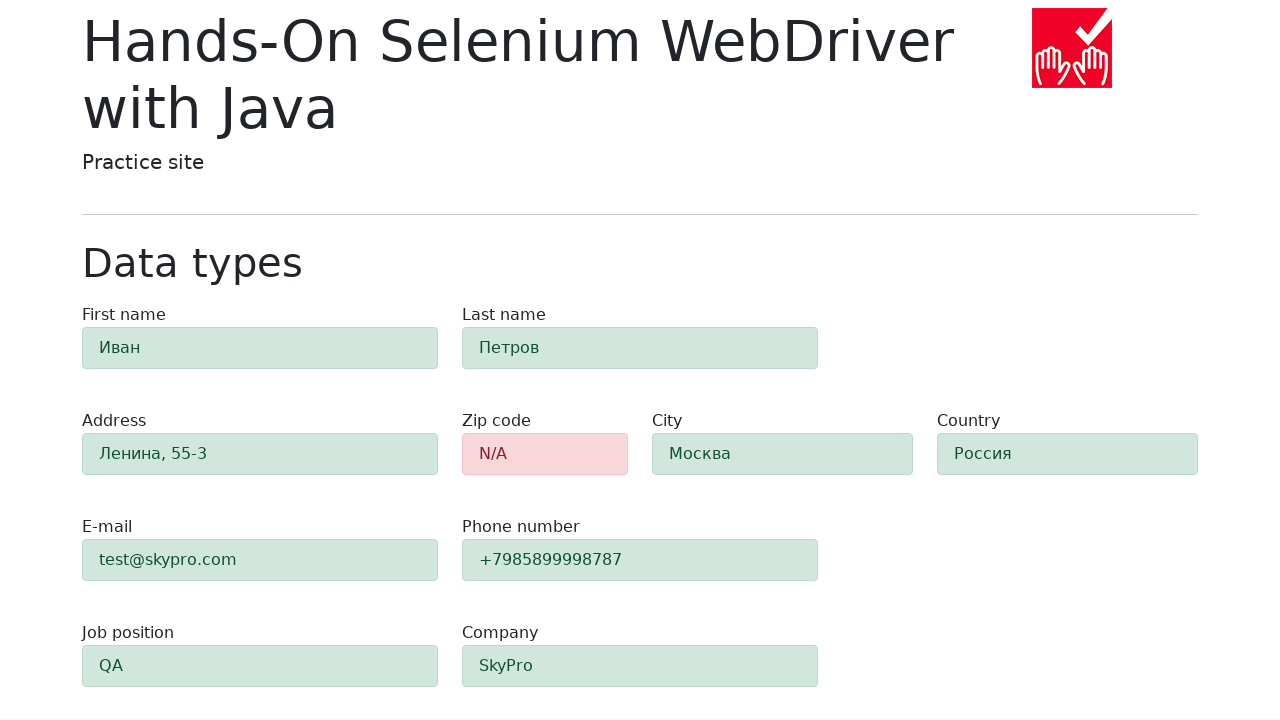

Retrieved class attribute for field #first-name
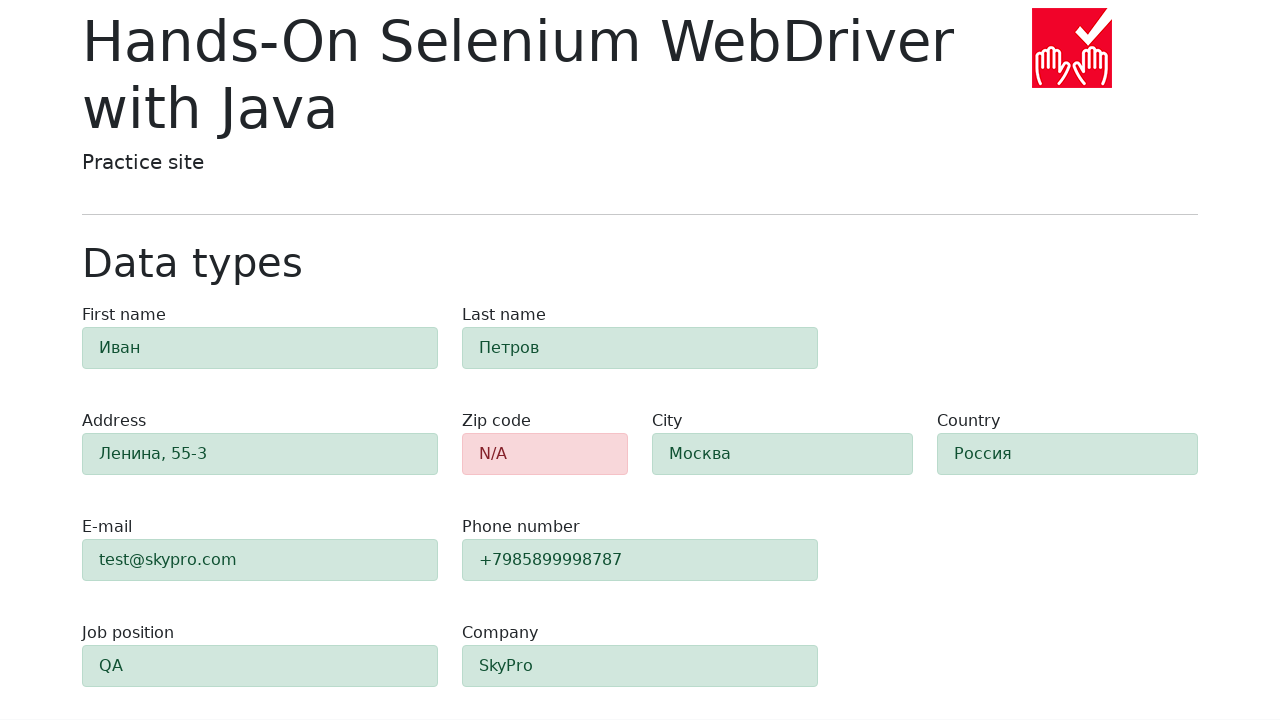

Verified field #first-name has success styling (alert-success)
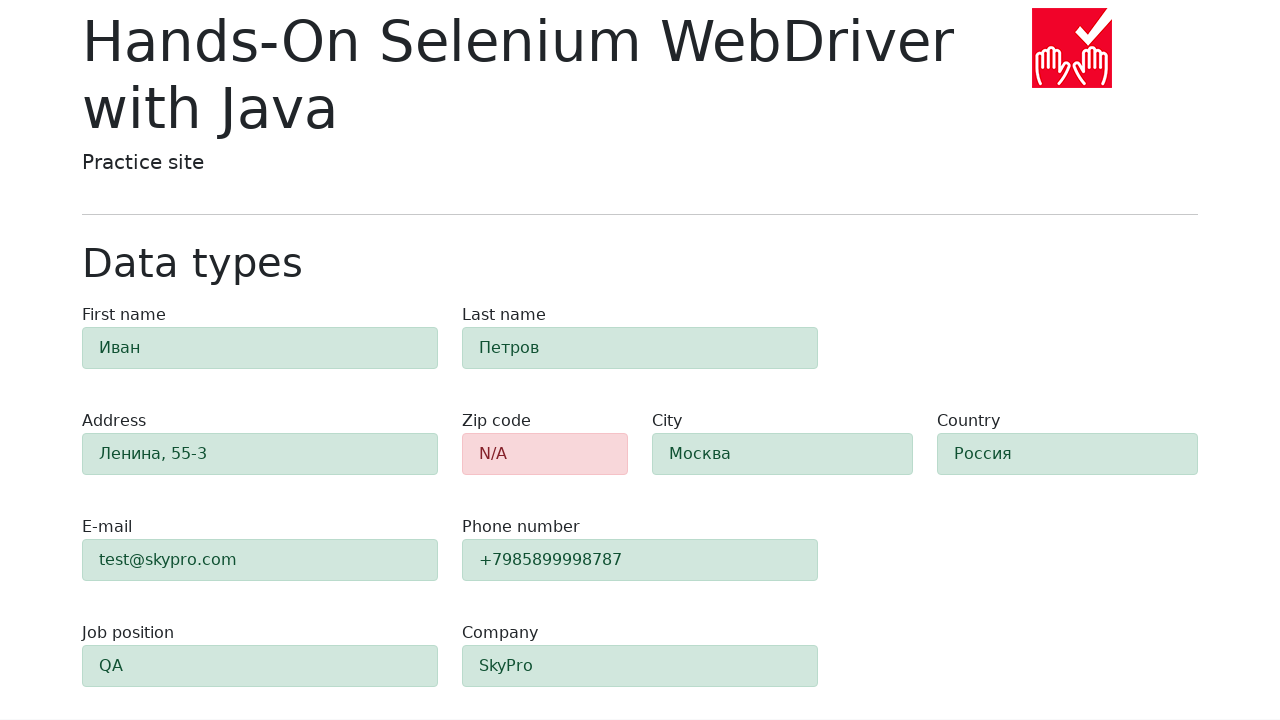

Retrieved class attribute for field #last-name
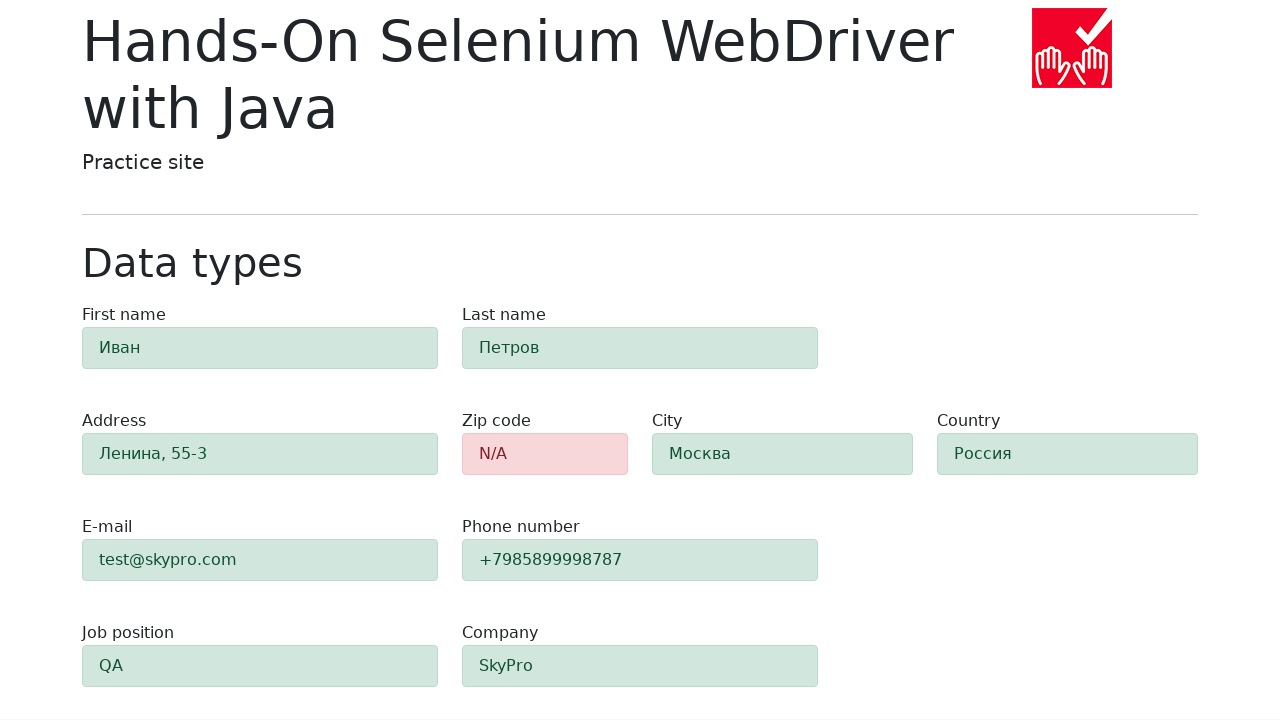

Verified field #last-name has success styling (alert-success)
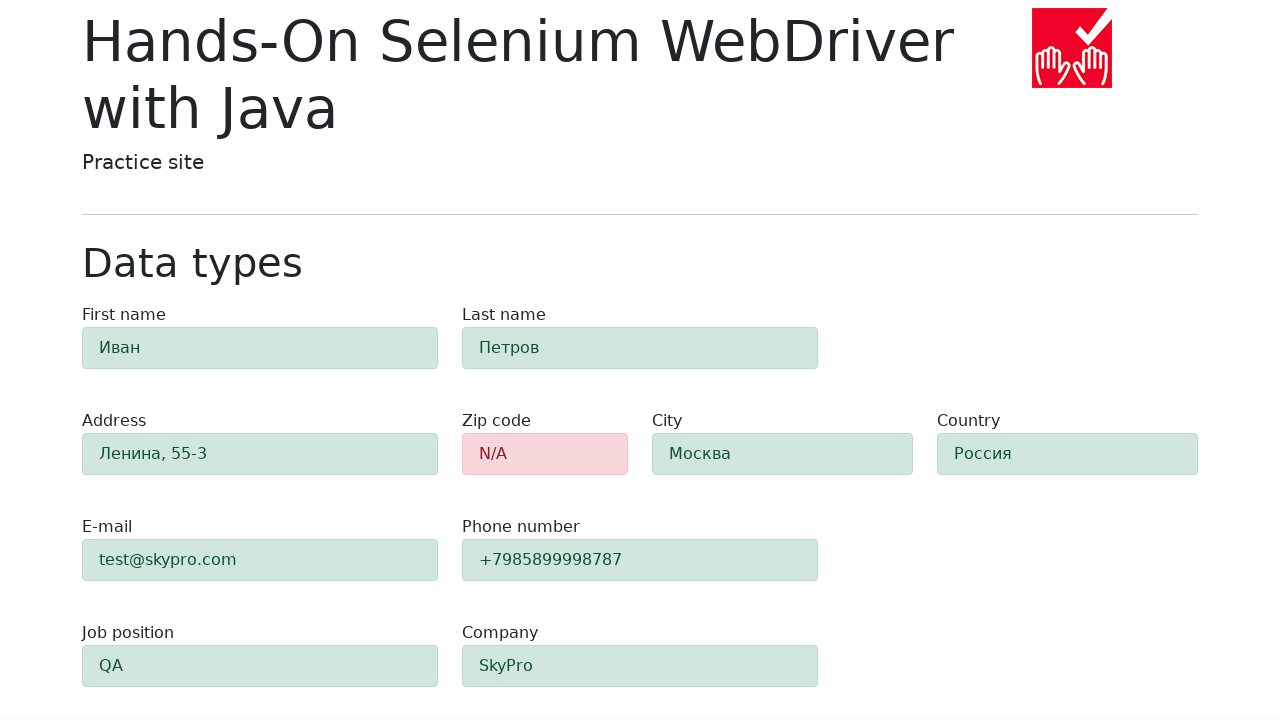

Retrieved class attribute for field #address
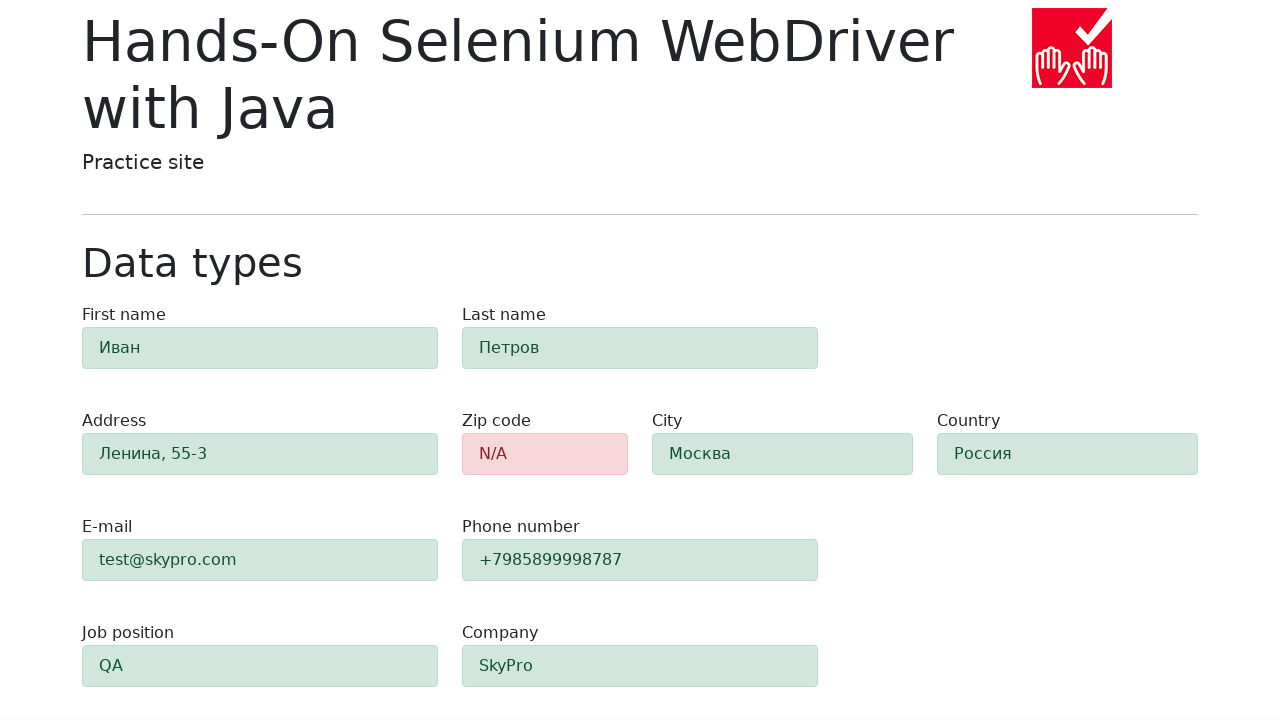

Verified field #address has success styling (alert-success)
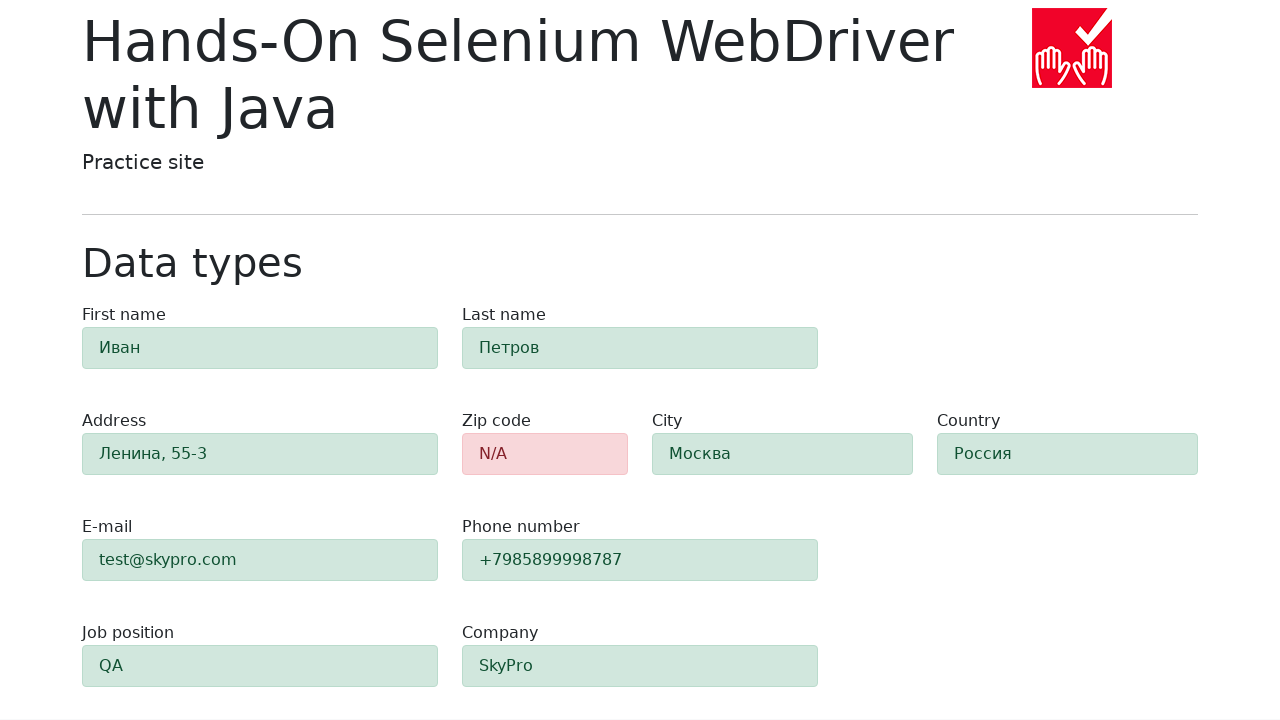

Retrieved class attribute for field #city
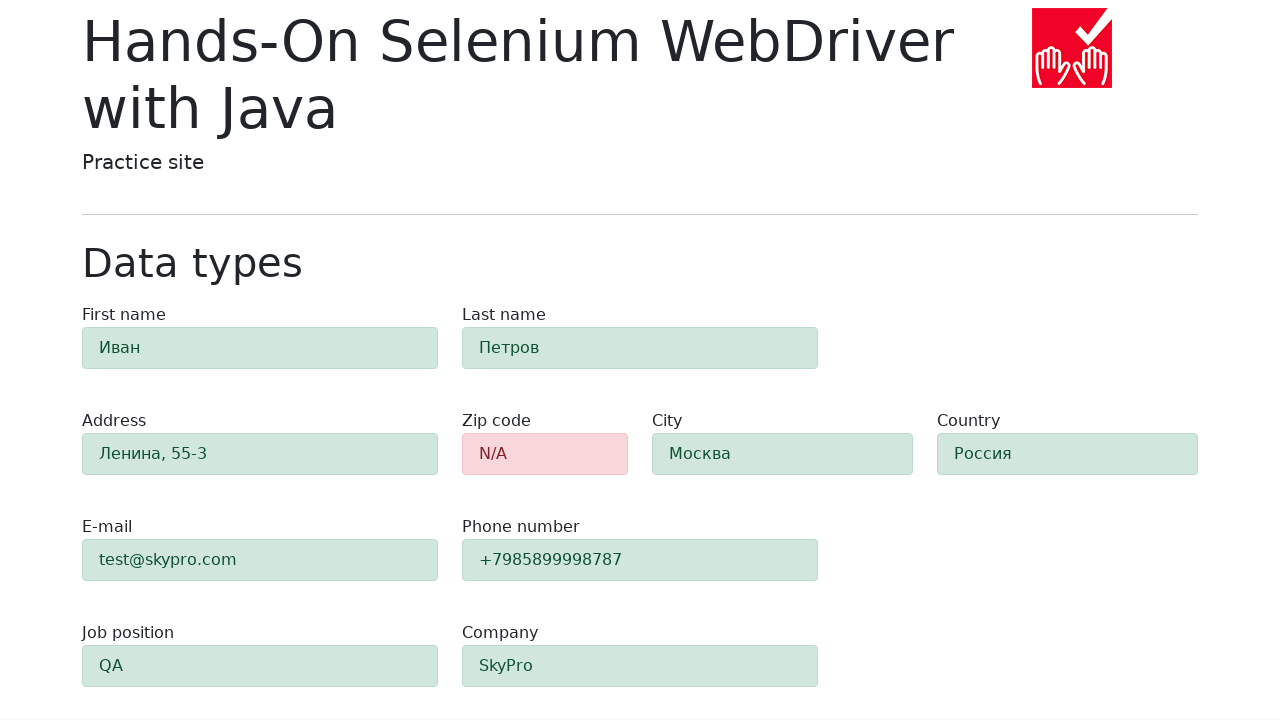

Verified field #city has success styling (alert-success)
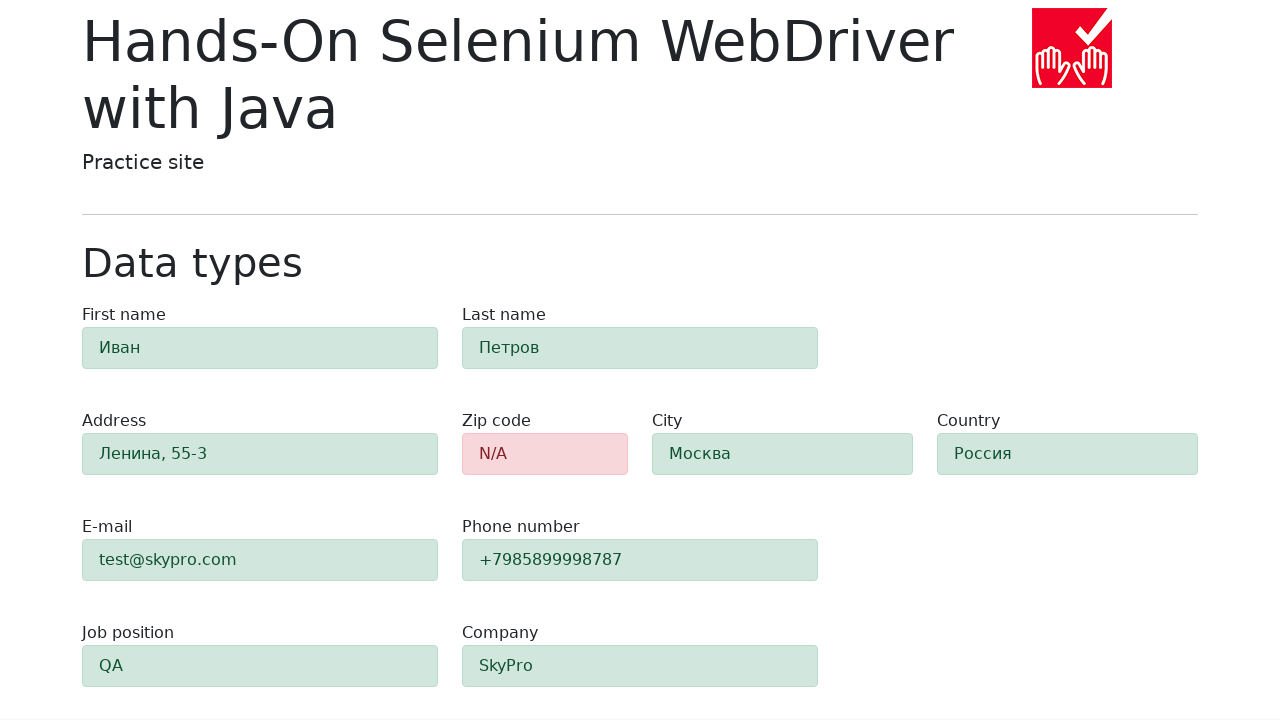

Retrieved class attribute for field #country
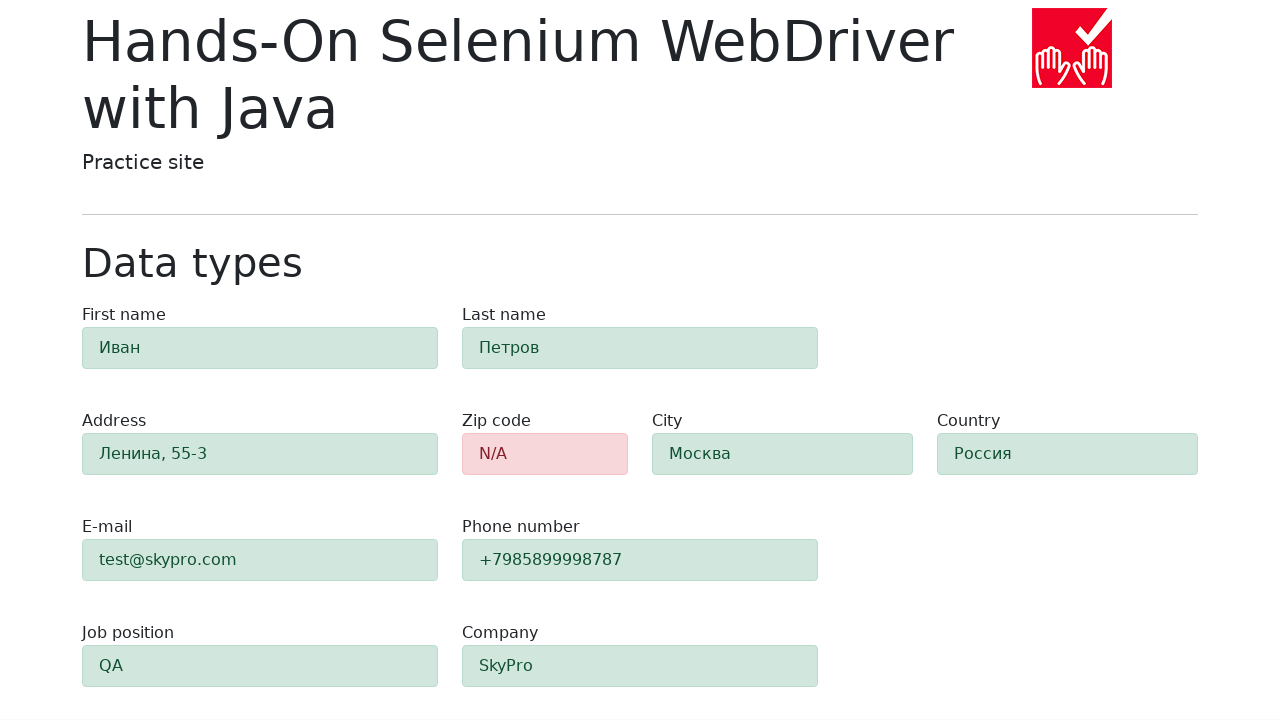

Verified field #country has success styling (alert-success)
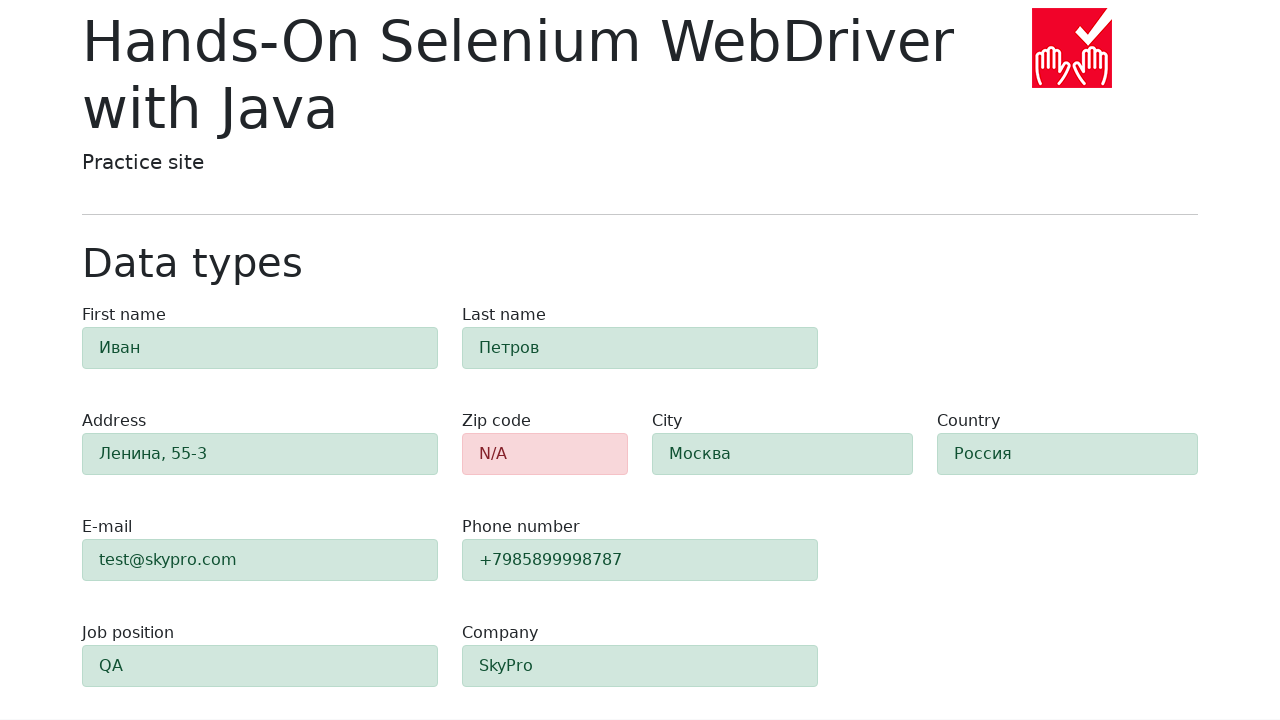

Retrieved class attribute for field #e-mail
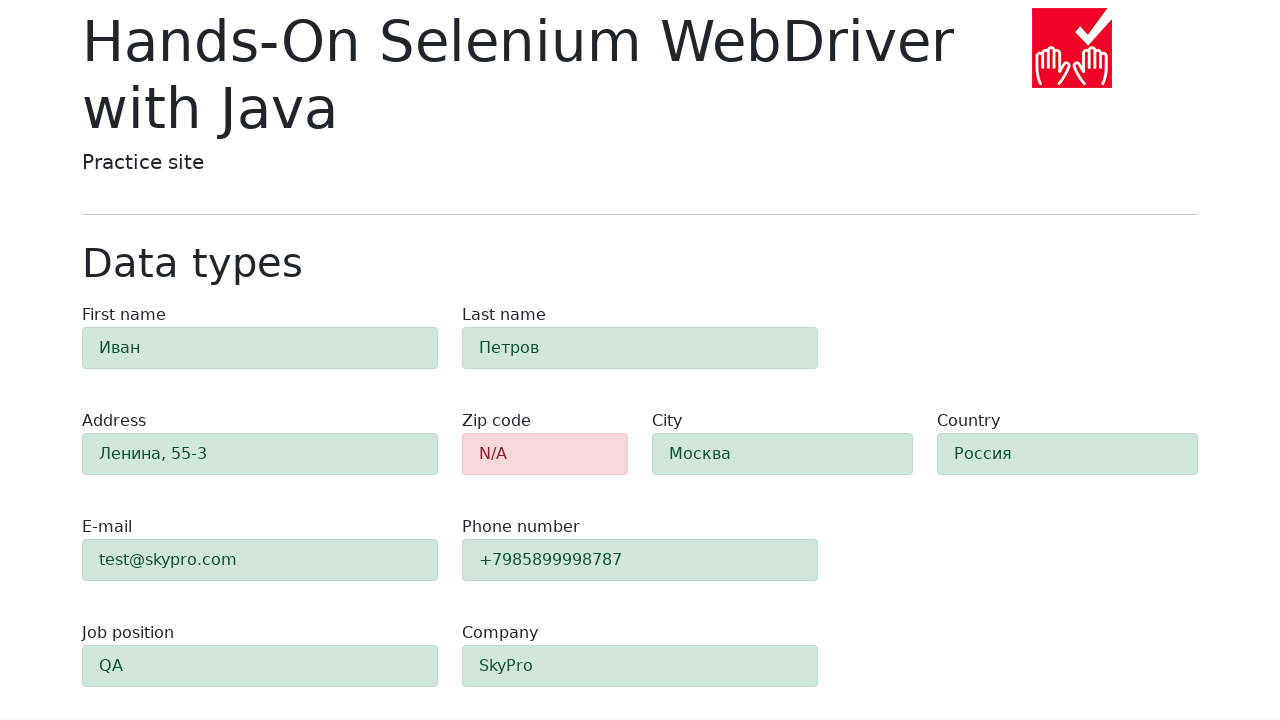

Verified field #e-mail has success styling (alert-success)
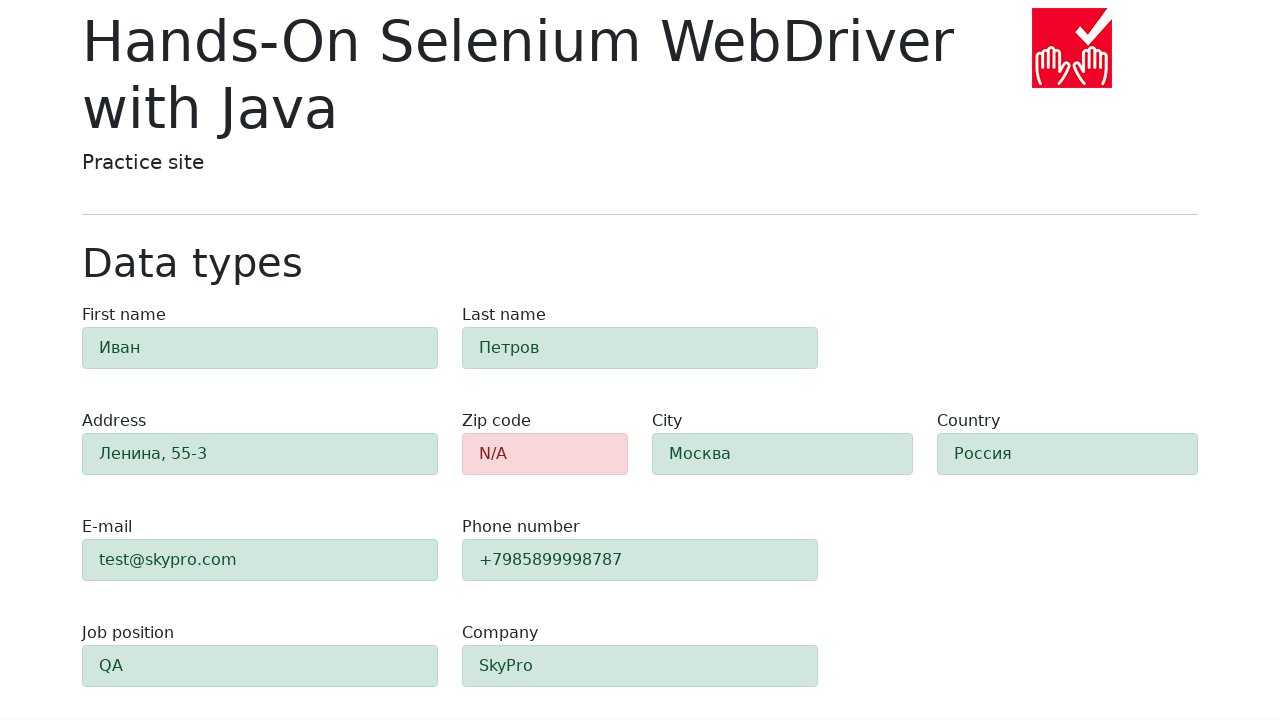

Retrieved class attribute for field #phone
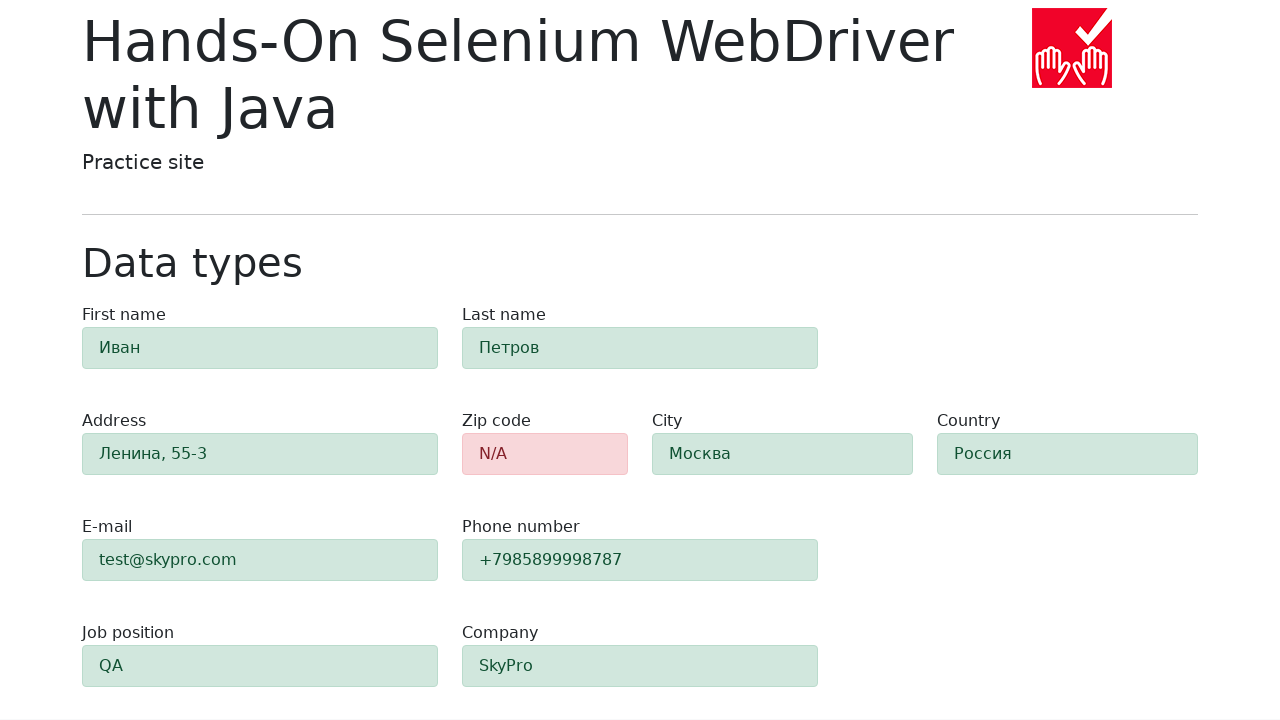

Verified field #phone has success styling (alert-success)
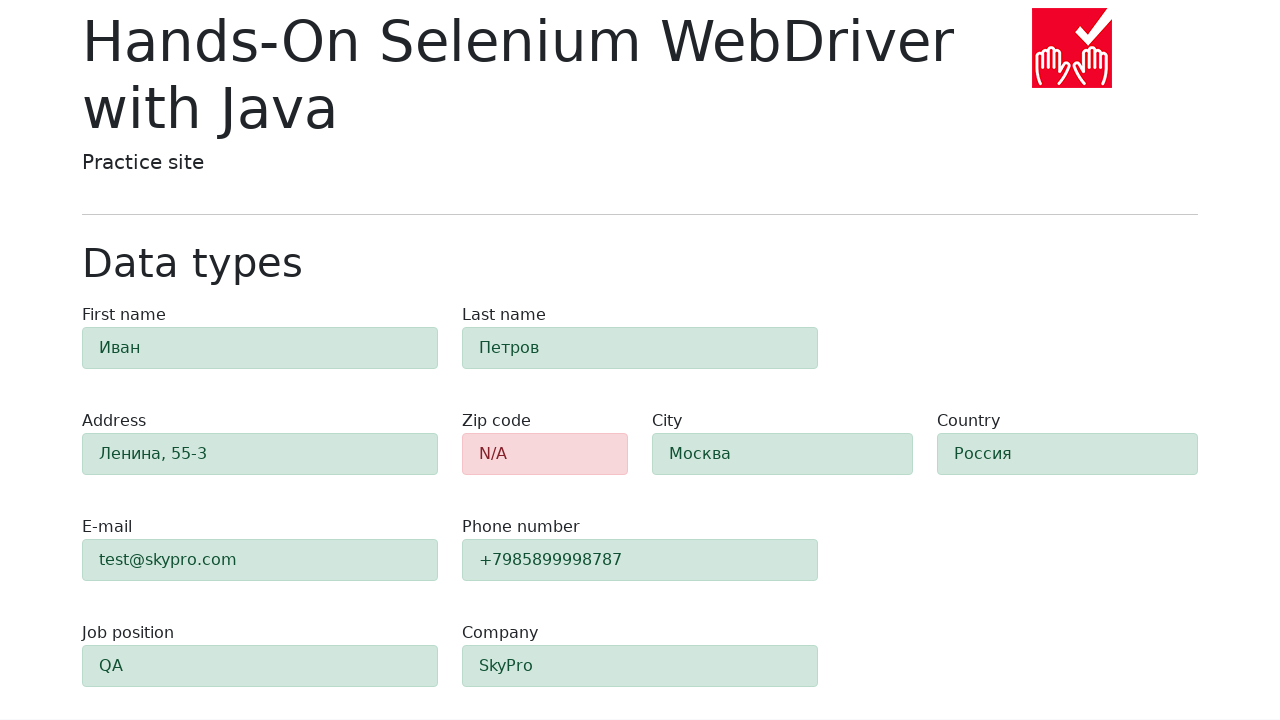

Retrieved class attribute for field #company
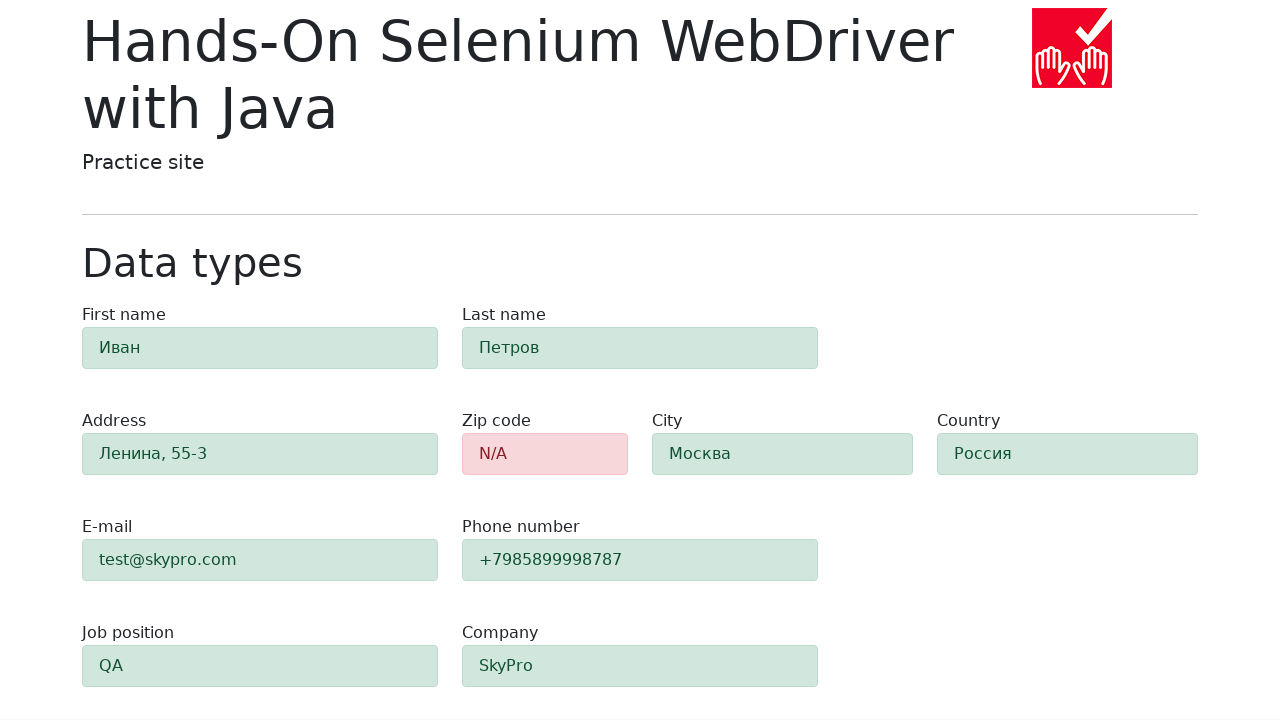

Verified field #company has success styling (alert-success)
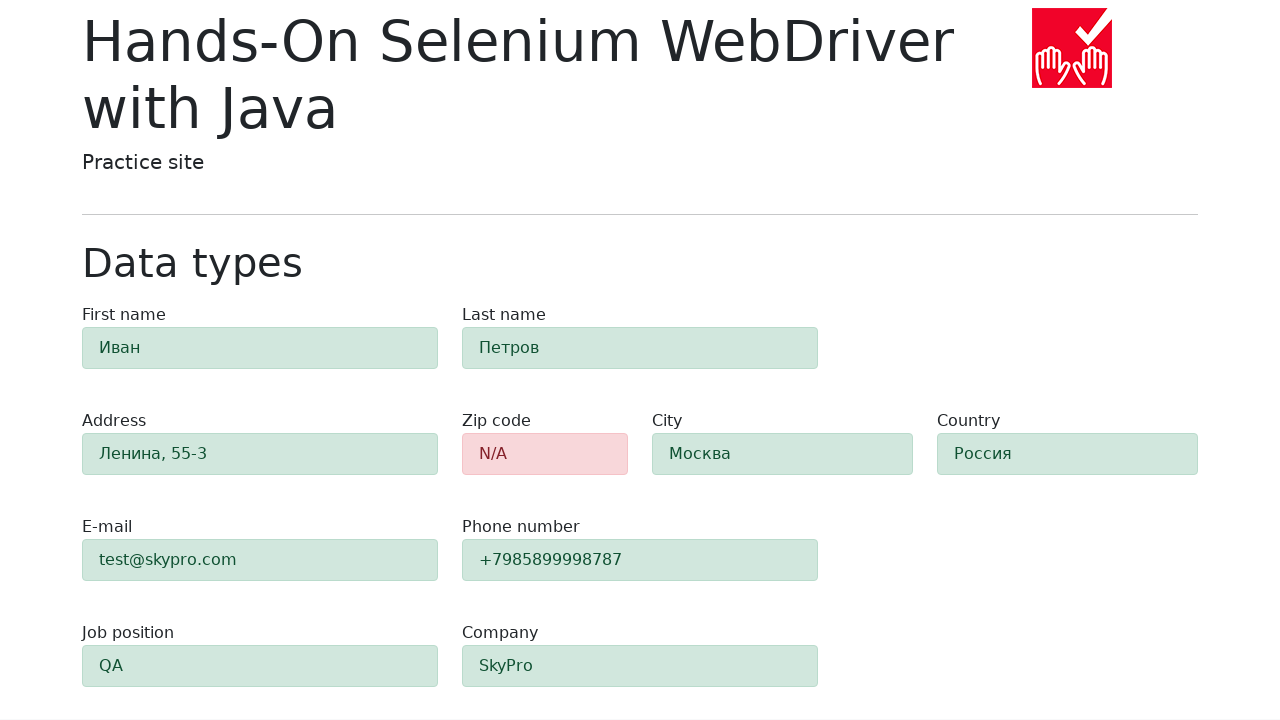

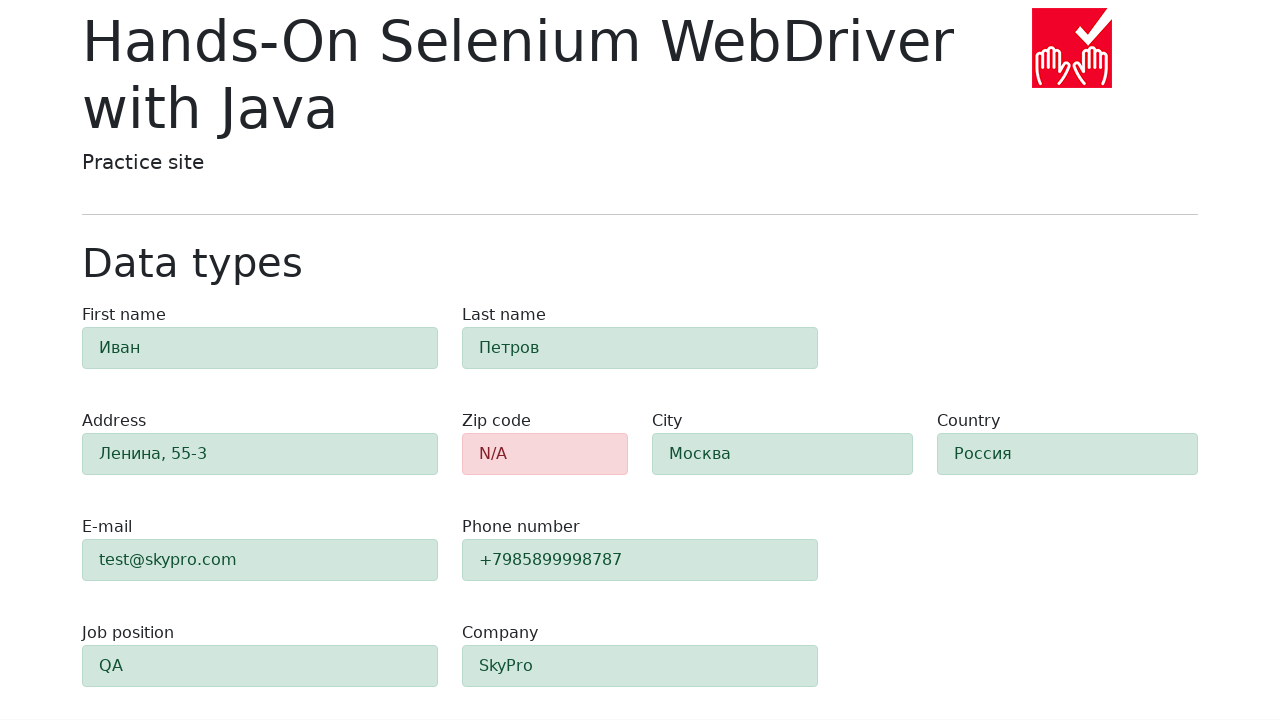